Fills out a practice form on DemoQA website including personal information fields and date picker interactions with various selection methods

Starting URL: https://demoqa.com/automation-practice-form

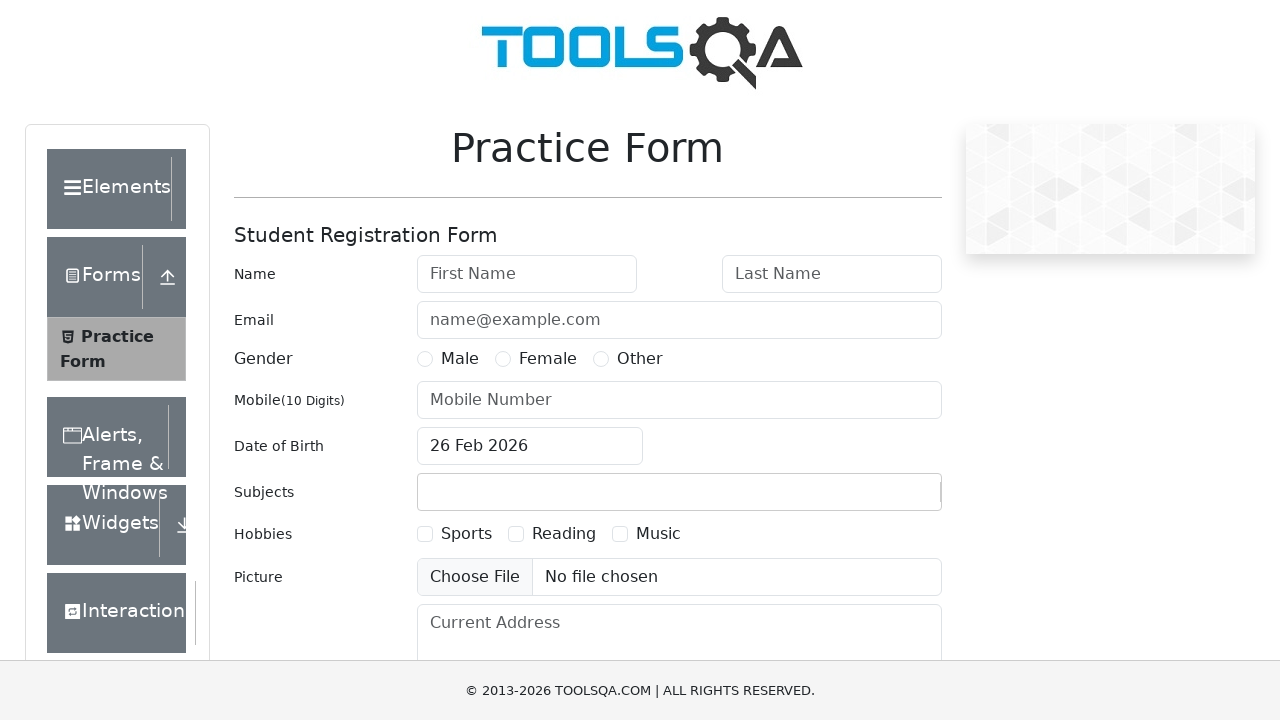

Filled first name field with 'Test1' on #firstName
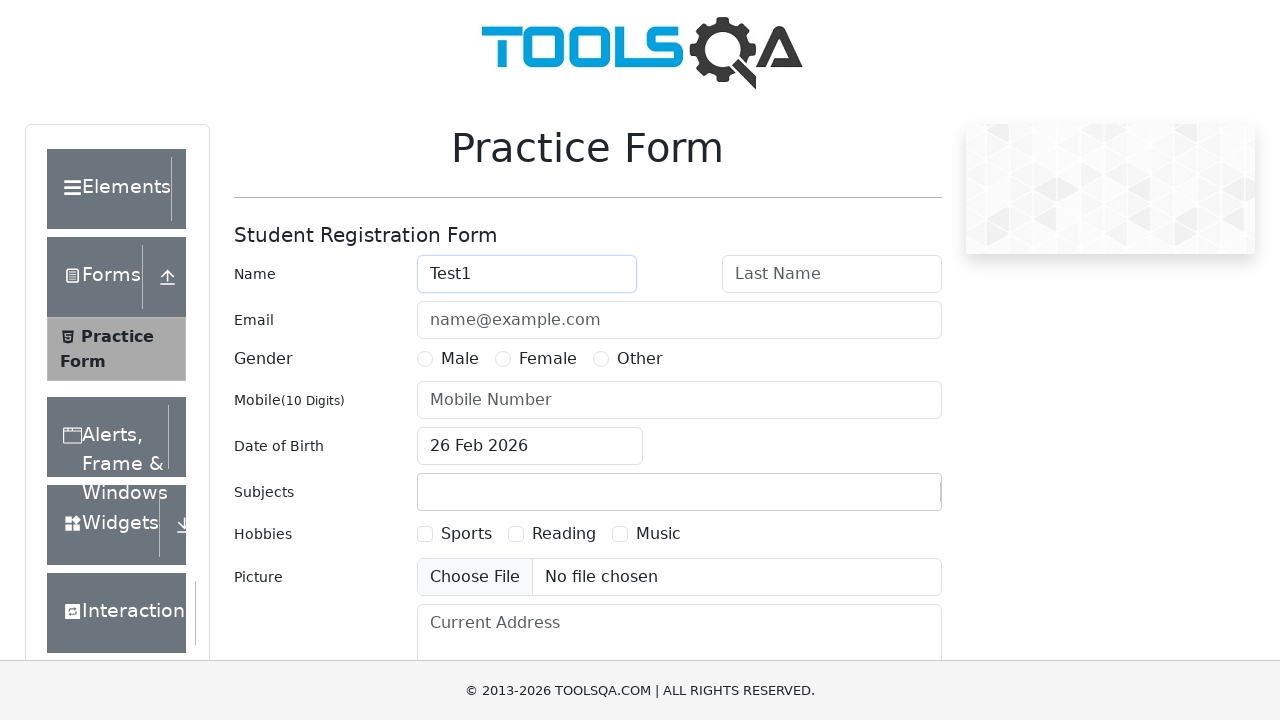

Filled last name field with 'Test2' on #lastName
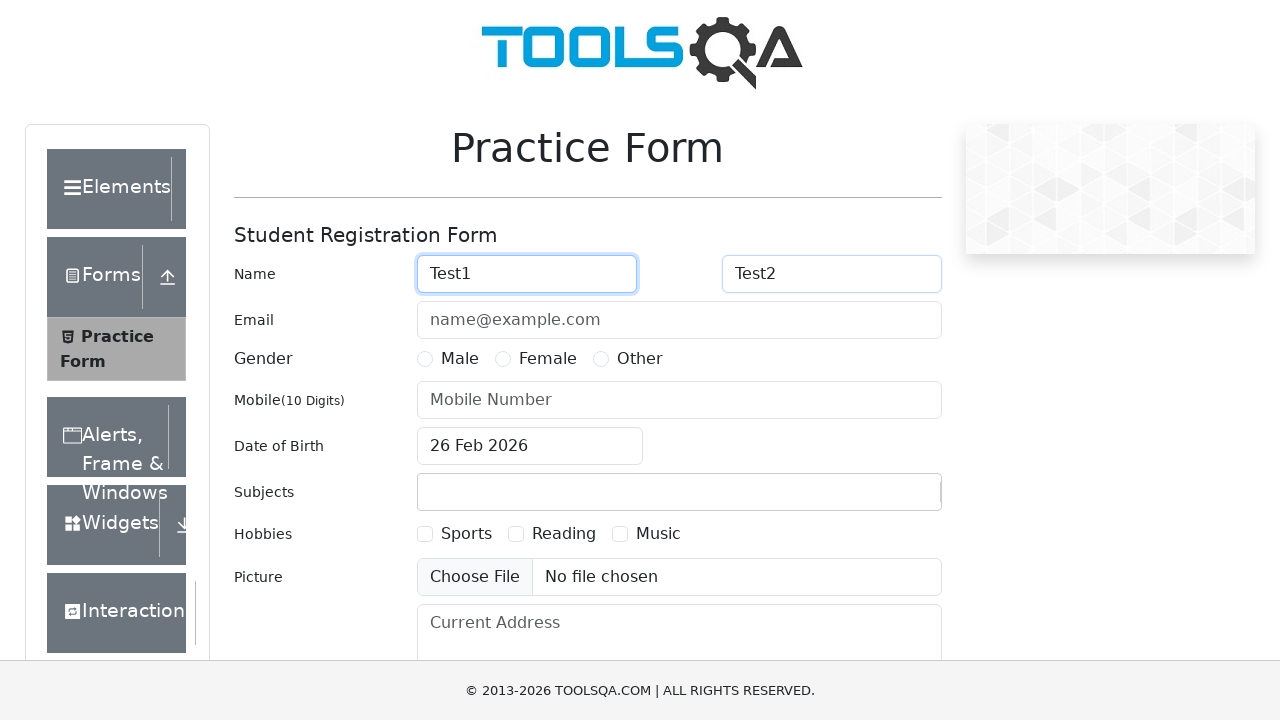

Filled email field with 'test@gmail.com' on #userEmail
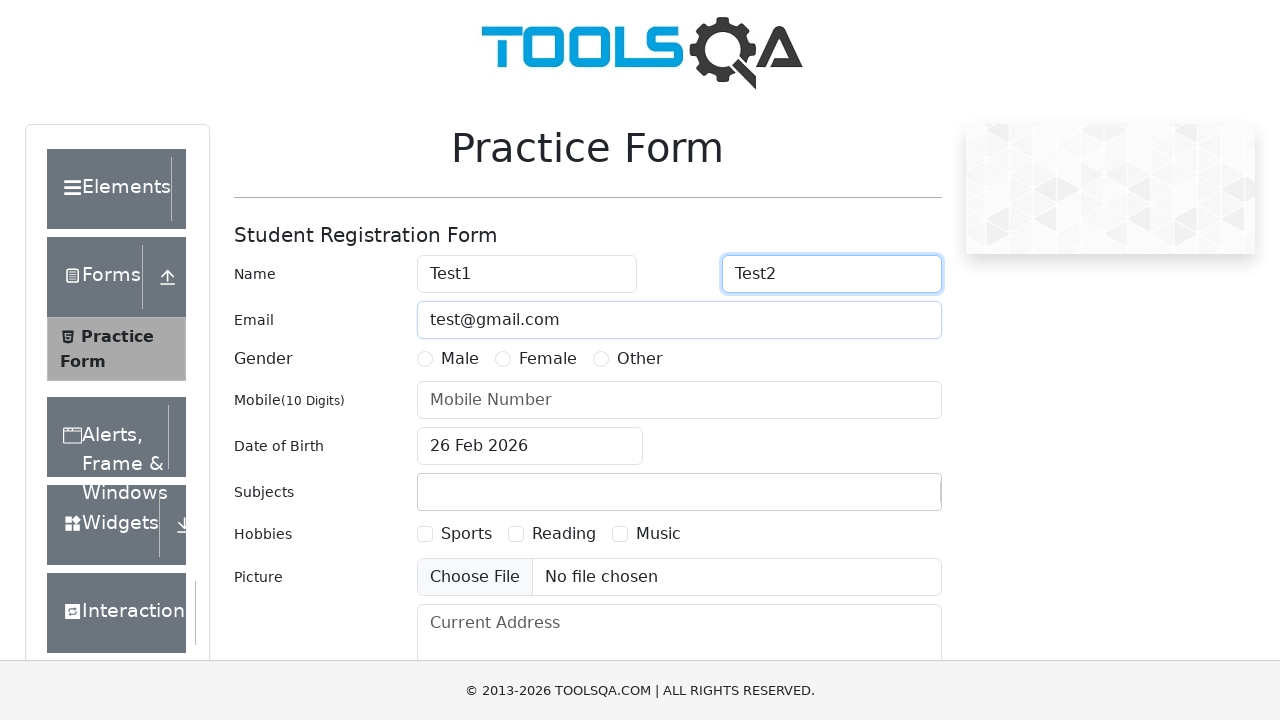

Filled phone number field with '123456789' on #userNumber
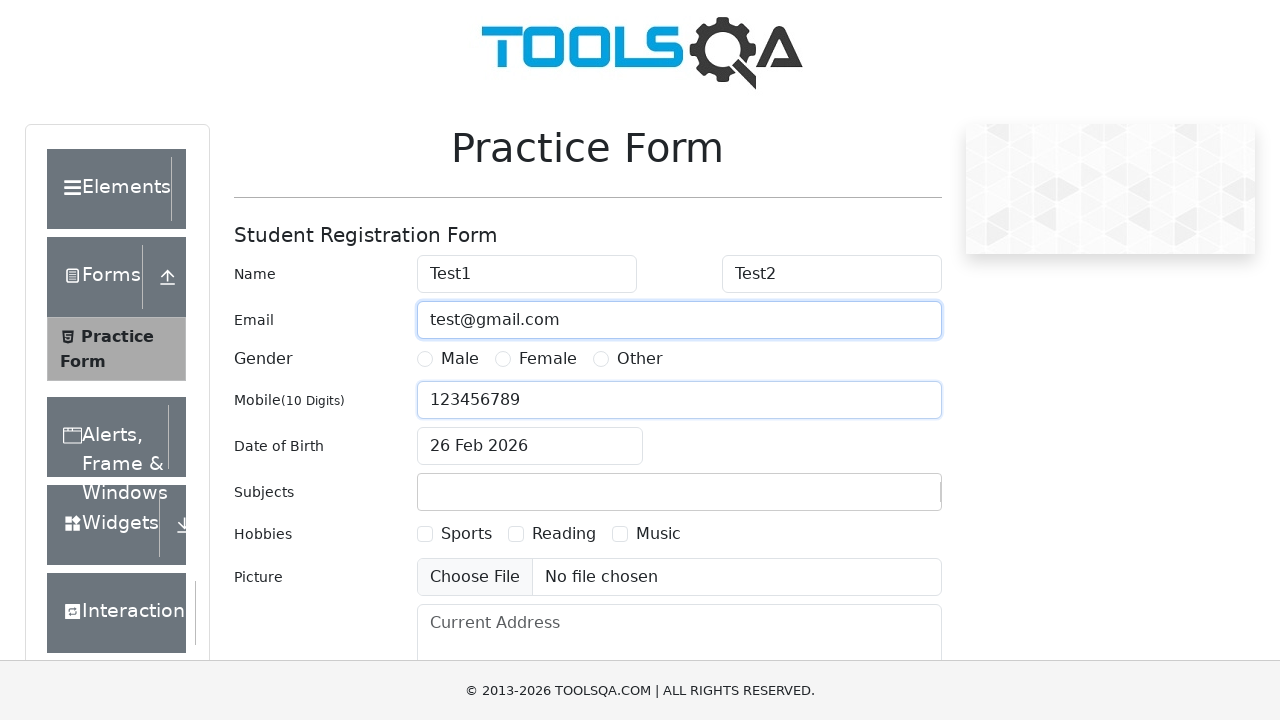

Clicked date of birth field to open calendar at (530, 446) on #dateOfBirthInput
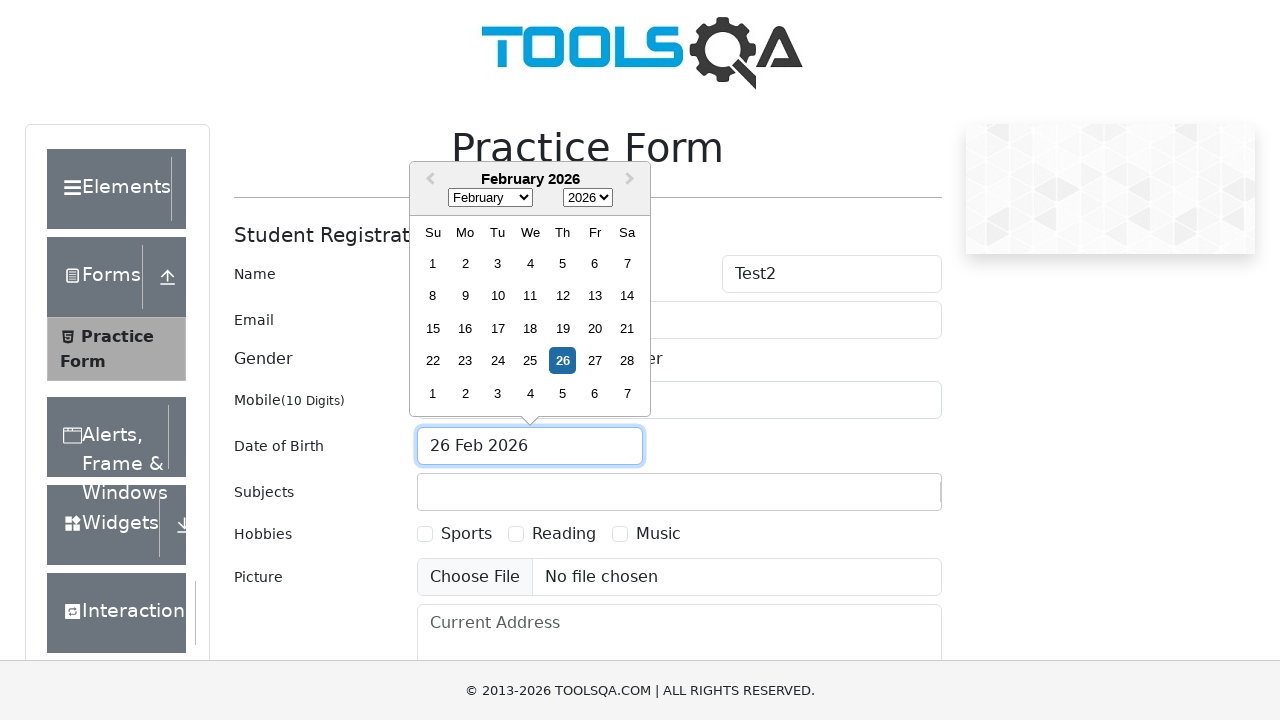

Selected month by value (February - value 1) on select.react-datepicker__month-select
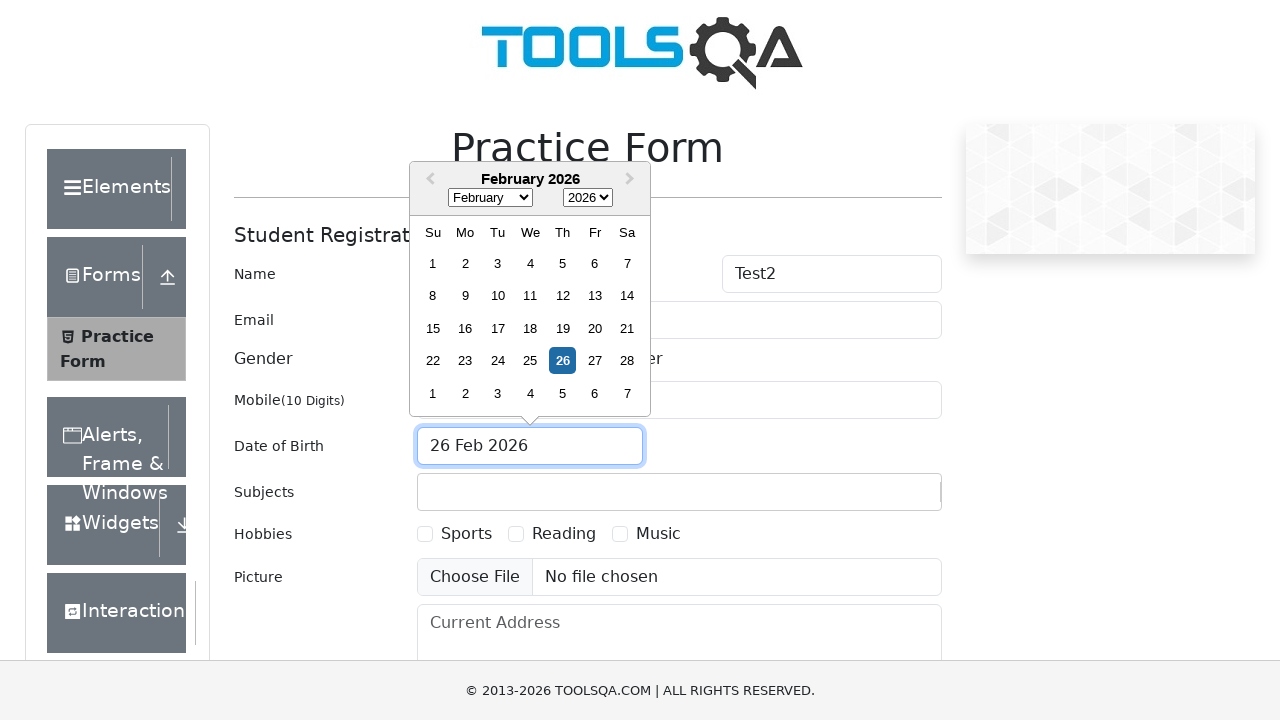

Selected month by visible text (April) on select.react-datepicker__month-select
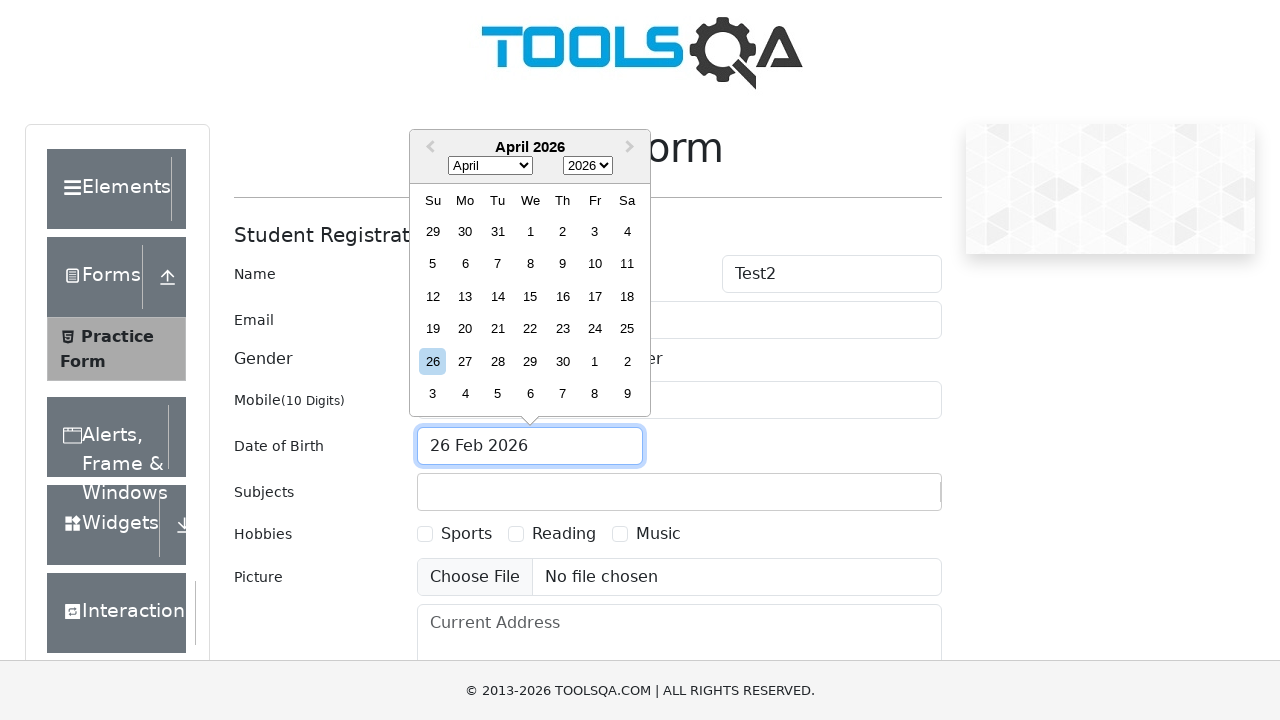

Selected month by index (February - index 1) on select.react-datepicker__month-select
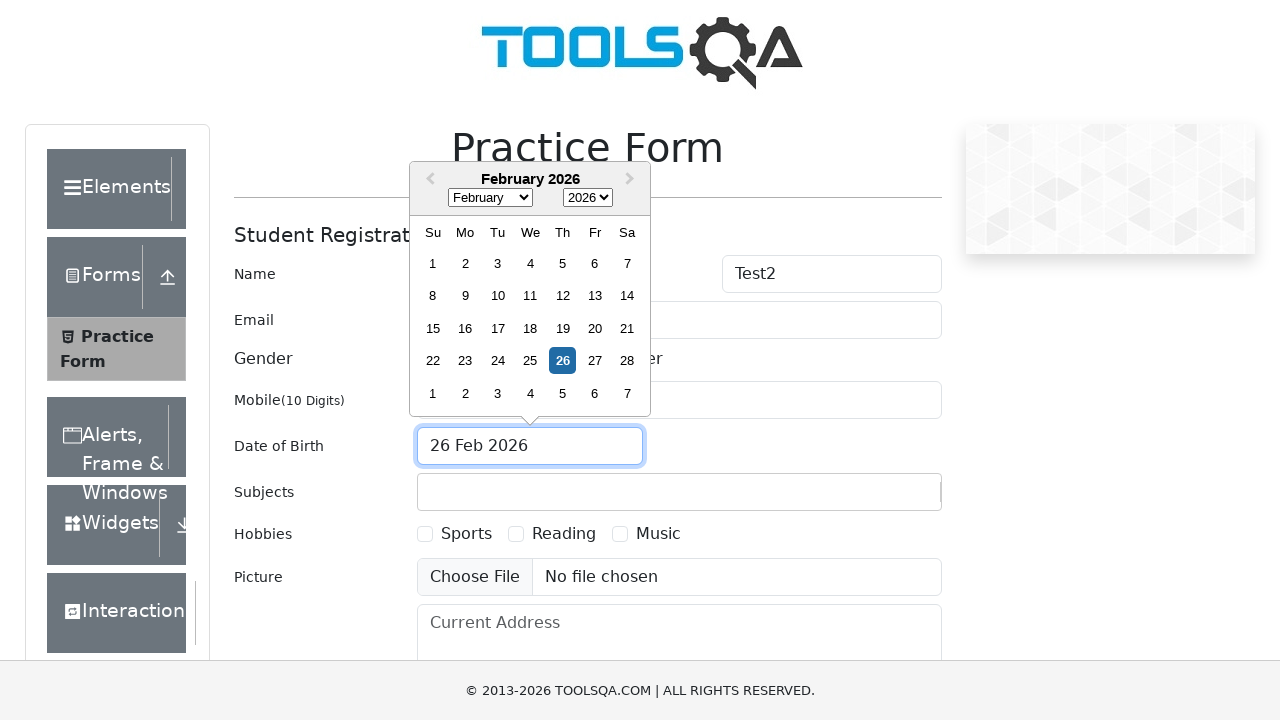

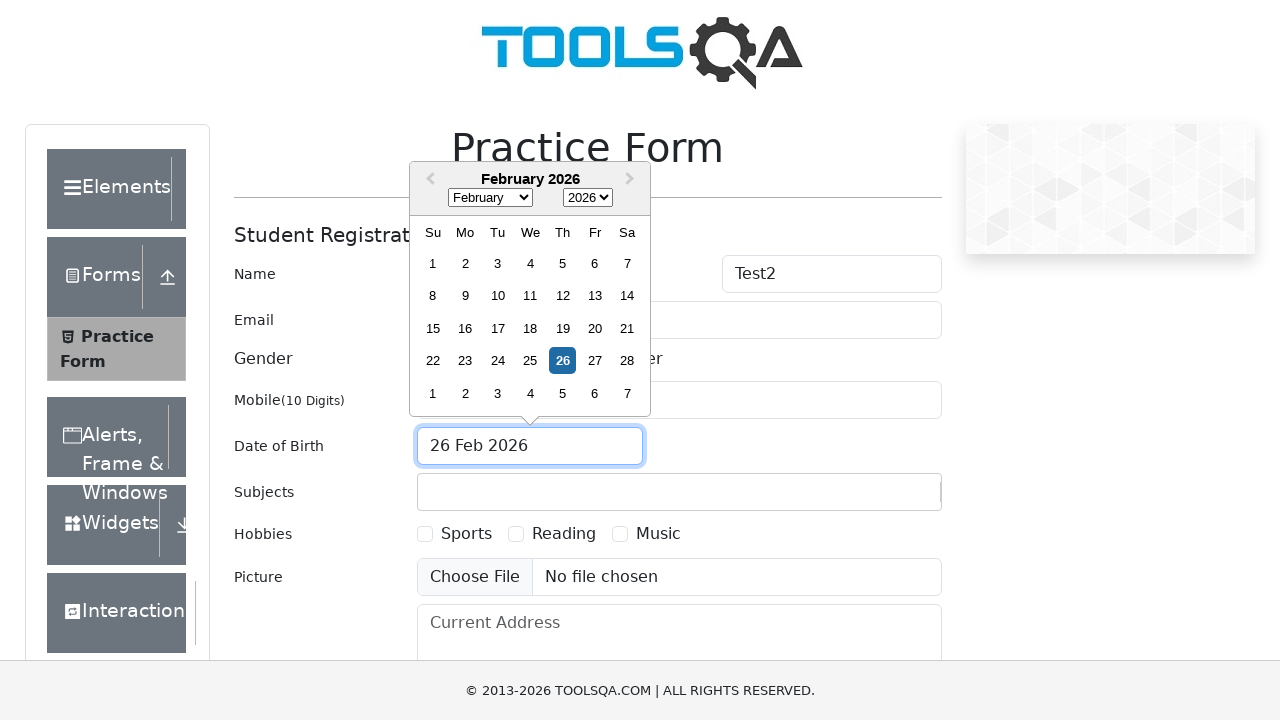